Solves a mathematical captcha by calculating a logarithmic expression from a displayed value, then fills the answer and interacts with checkbox and radio button elements before submitting

Starting URL: http://suninjuly.github.io/math.html

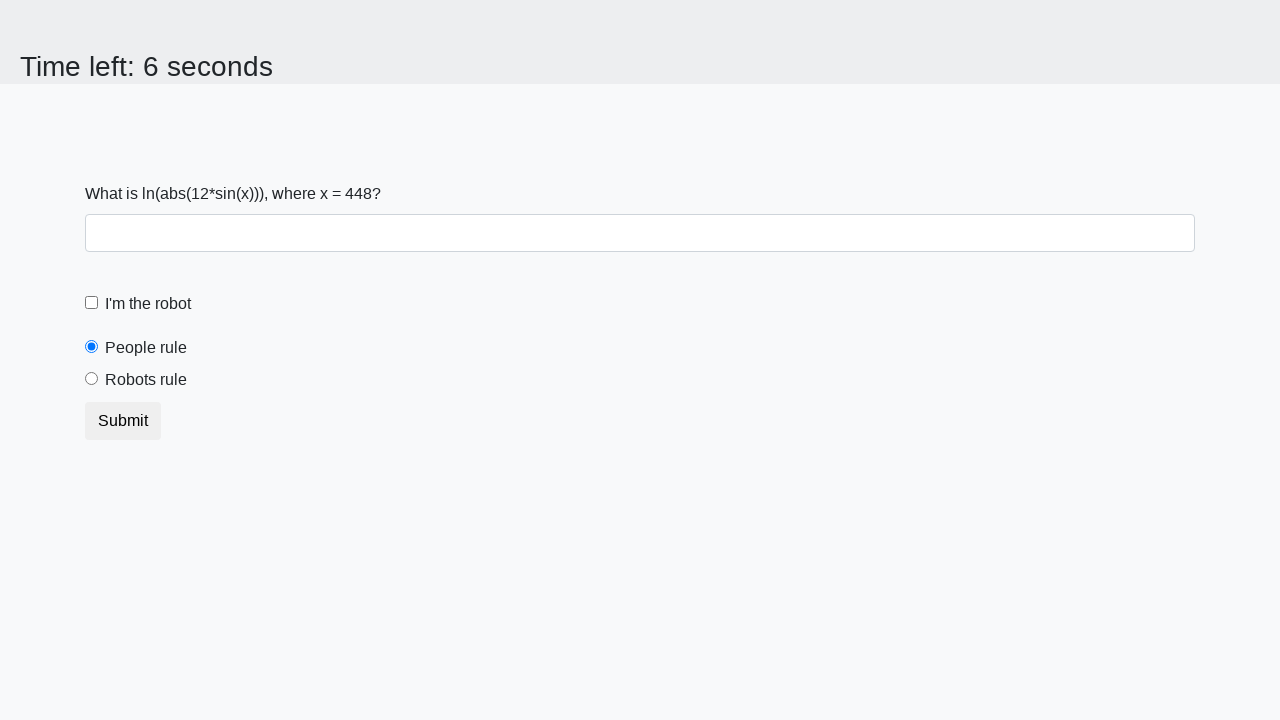

Located the input value element
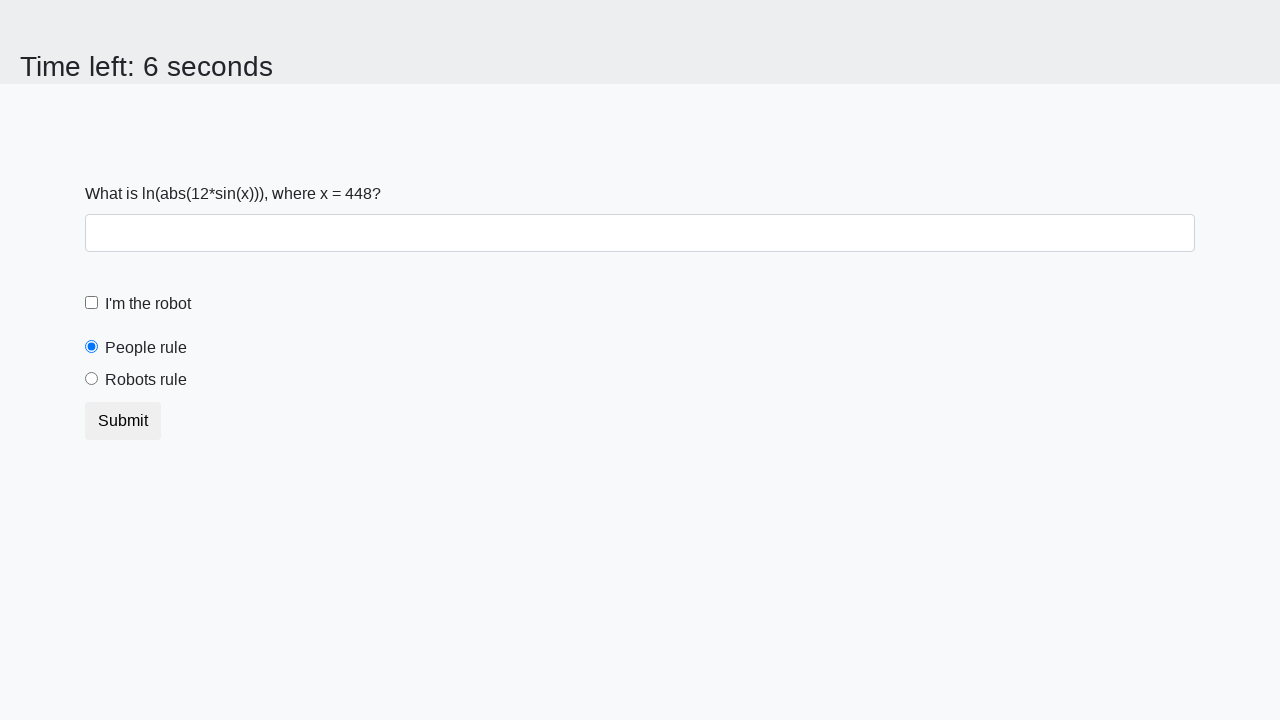

Extracted text content from input value element
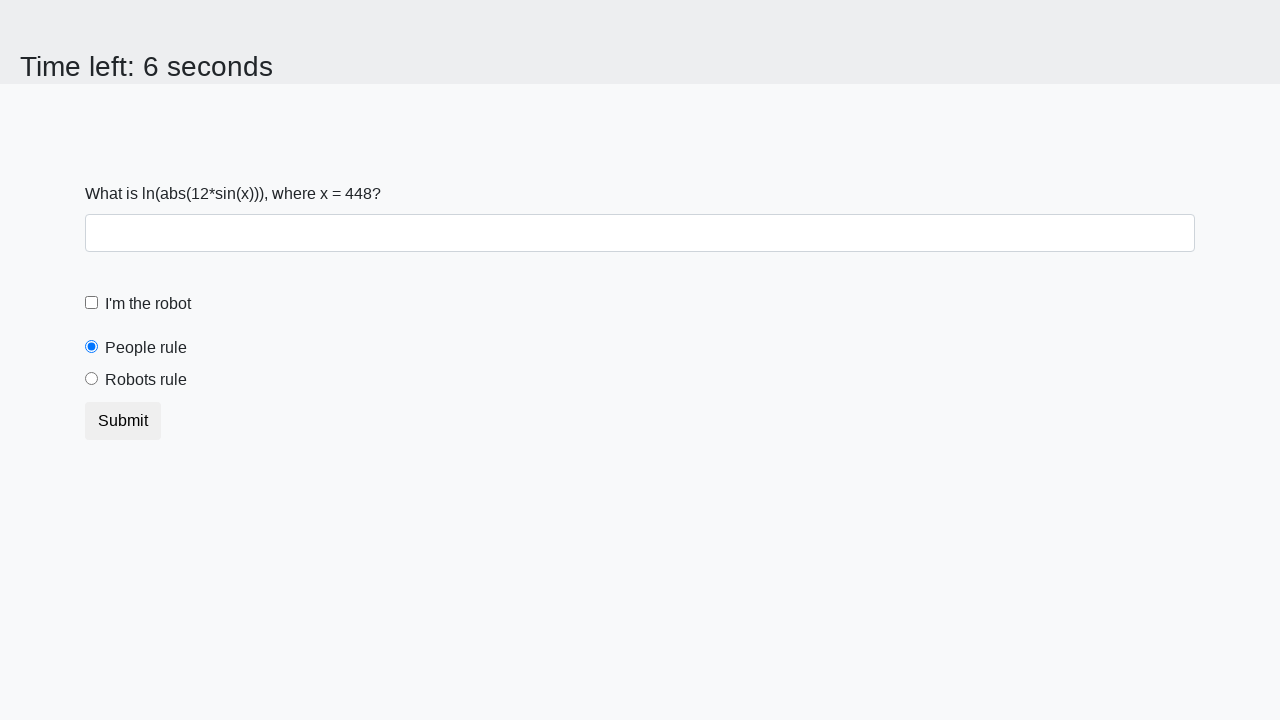

Calculated logarithmic expression result: 2.4317933551054374
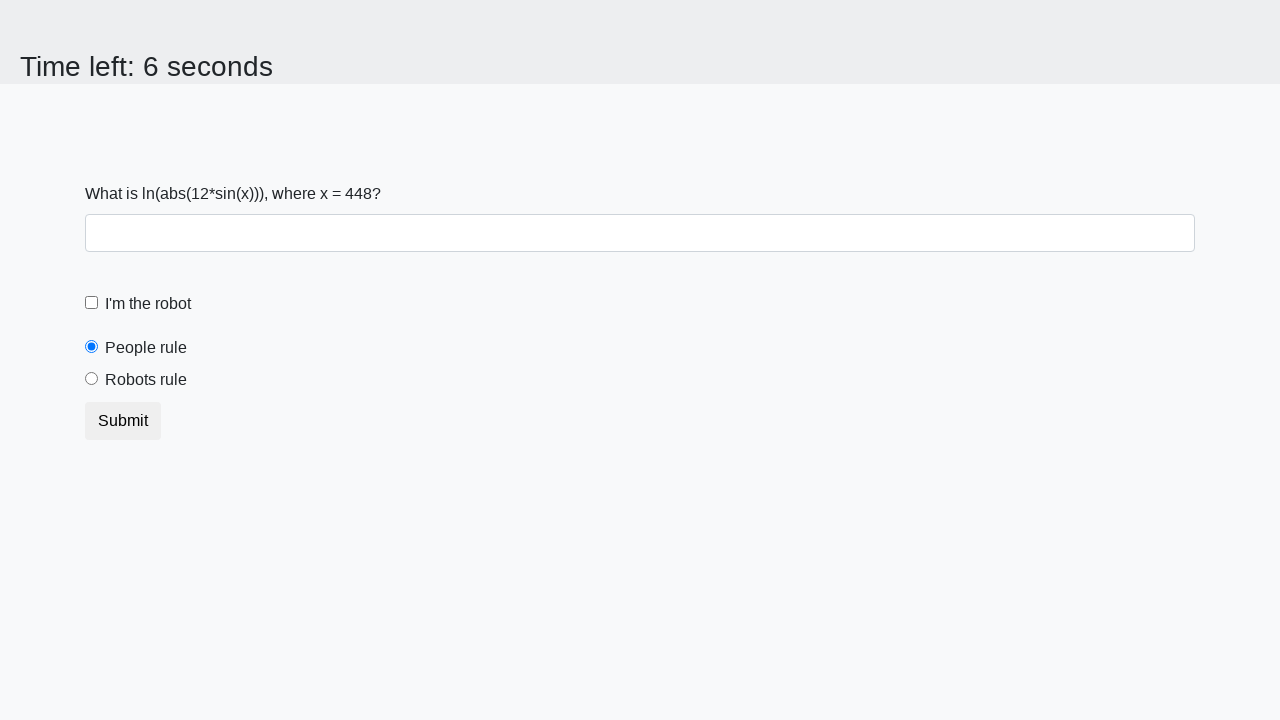

Filled answer field with calculated logarithmic value on #answer
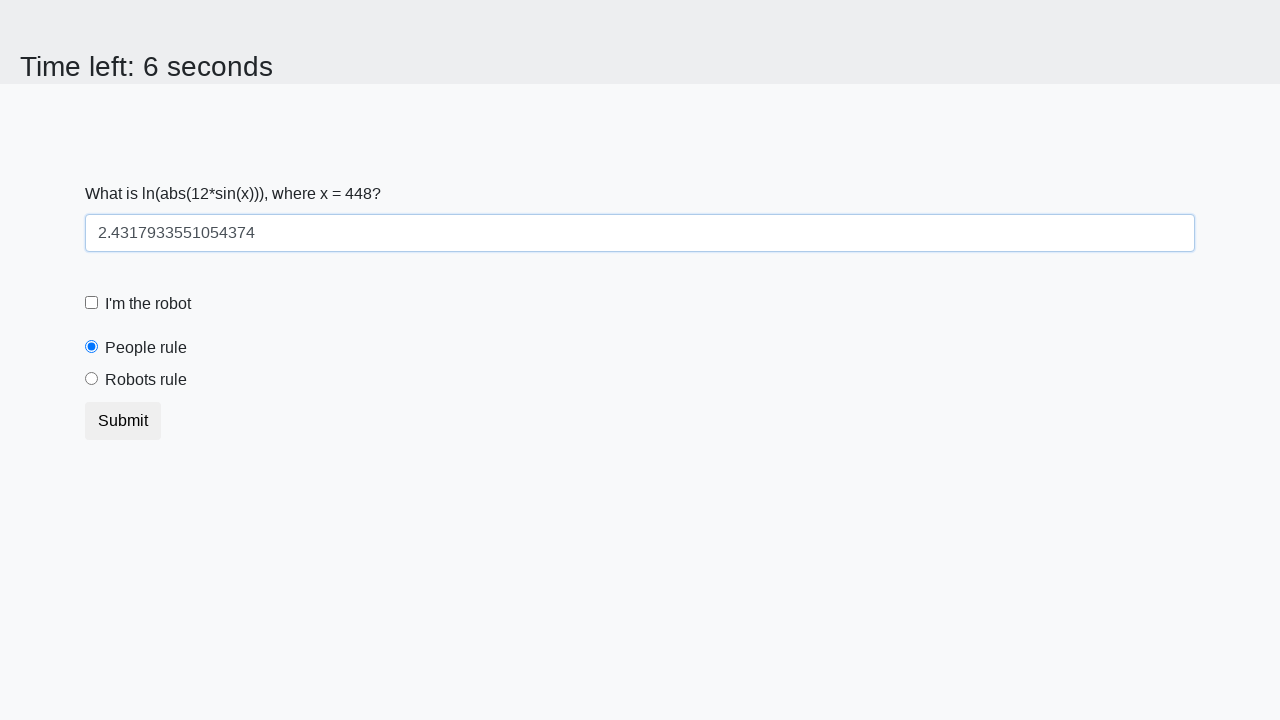

Clicked robot checkbox at (92, 303) on #robotCheckbox
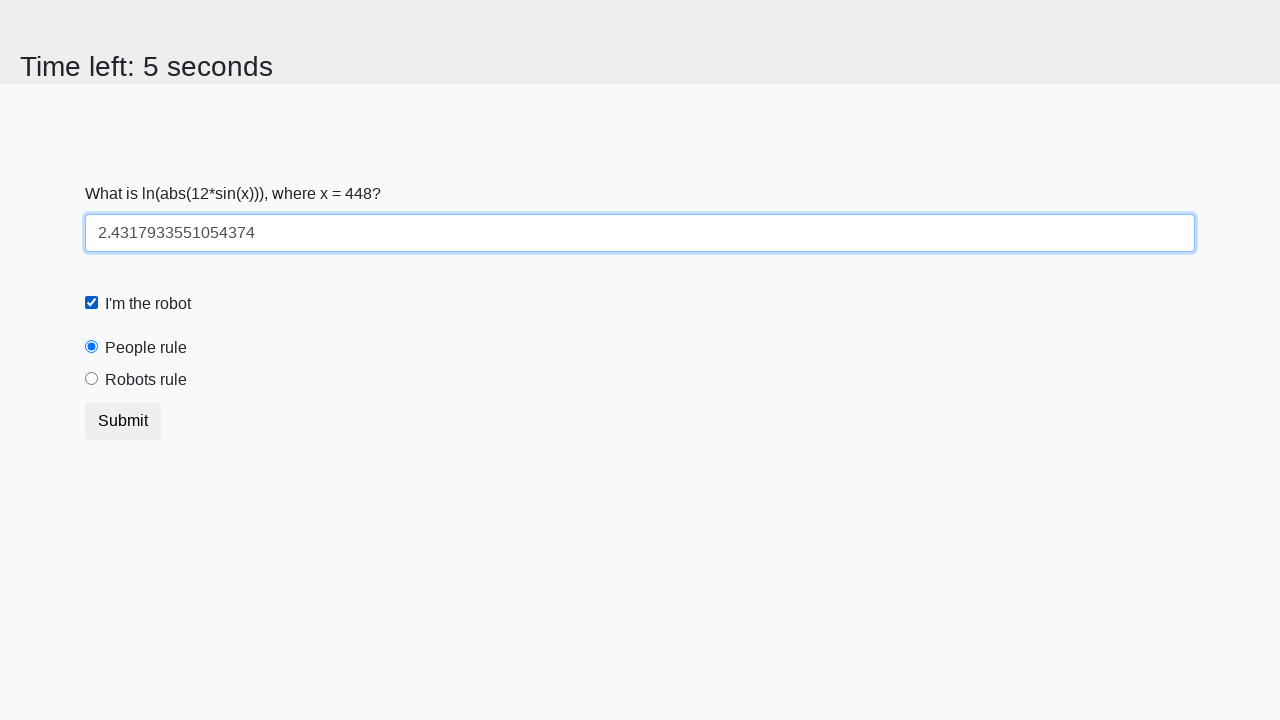

Clicked robots rule radio button at (92, 379) on #robotsRule
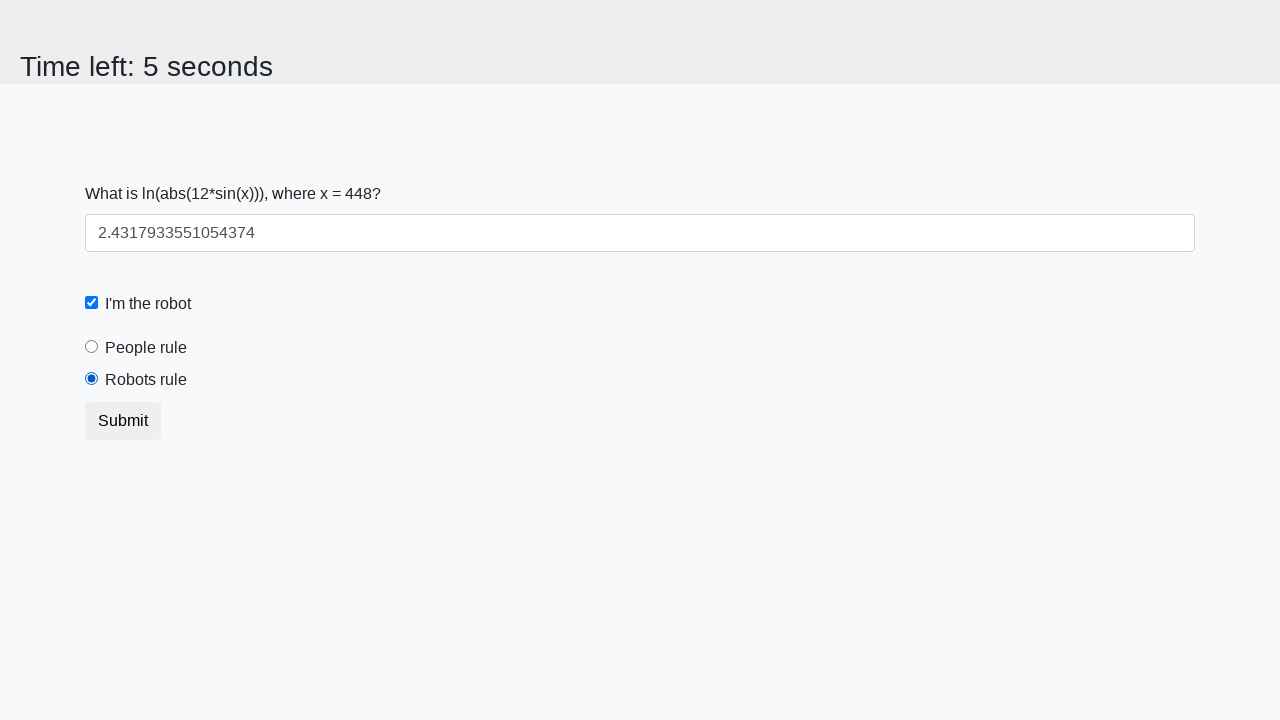

Clicked submit button at (123, 421) on button.btn
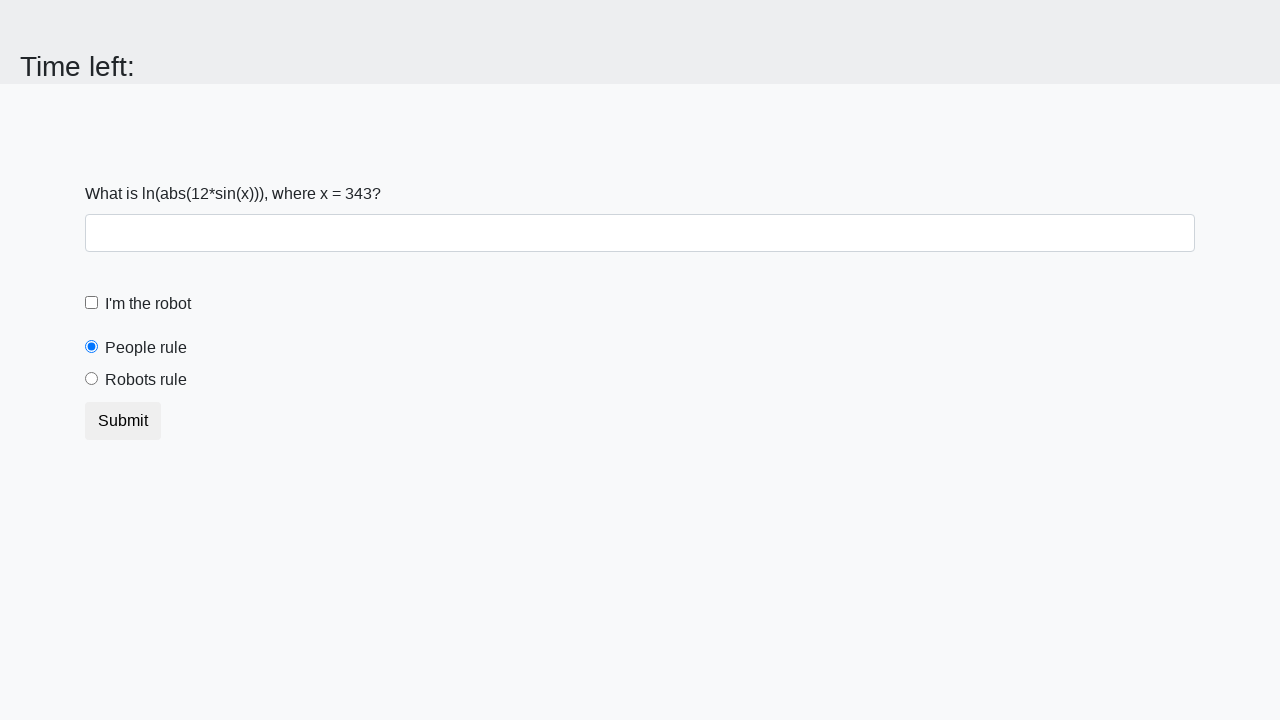

Waited 2 seconds for results to display
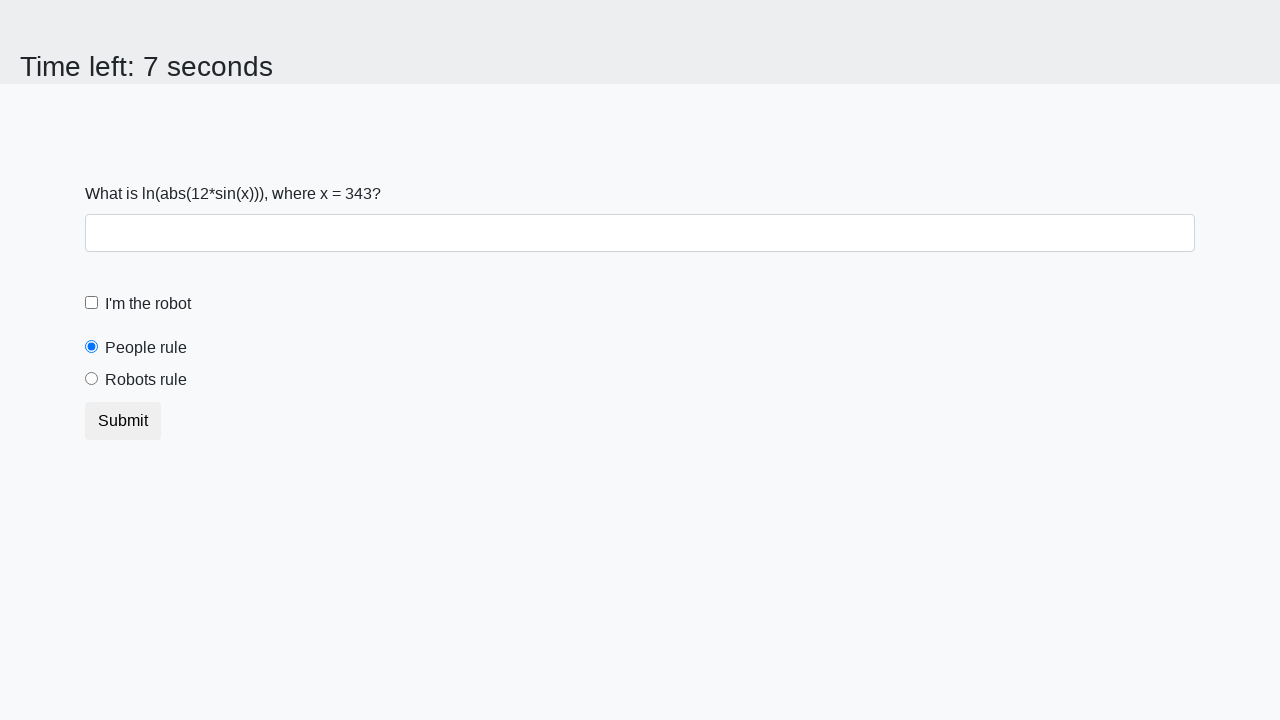

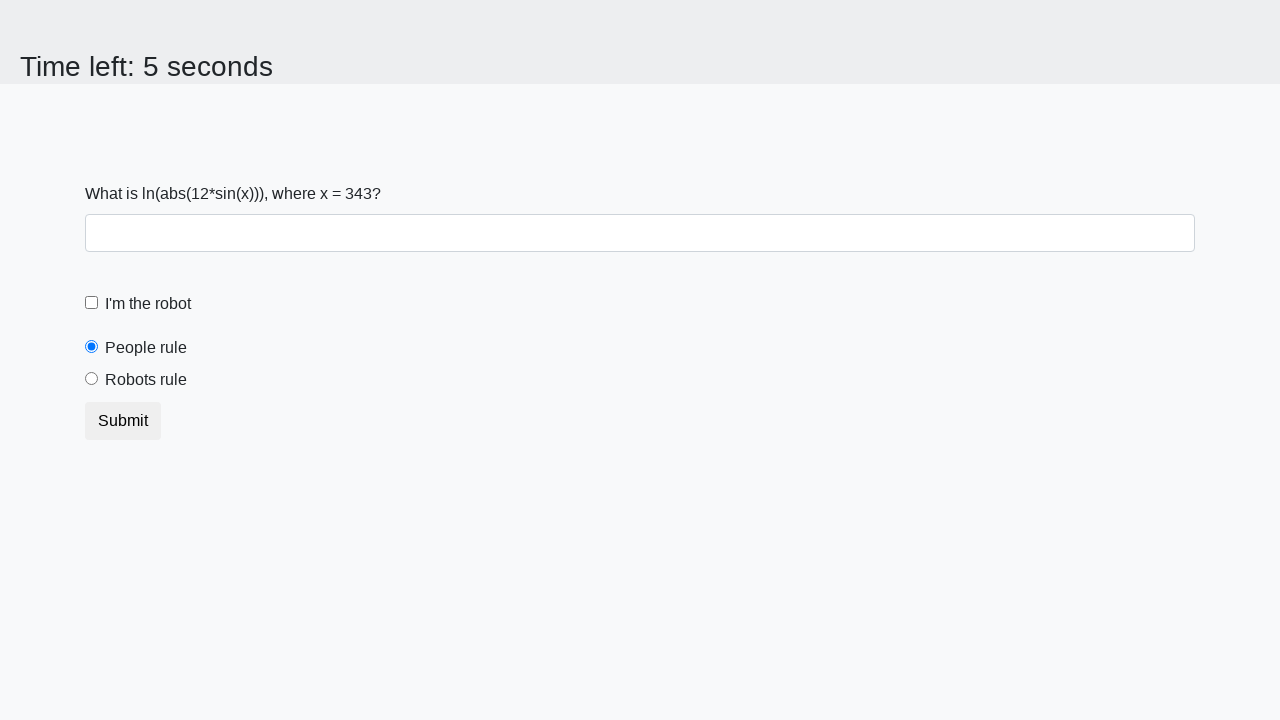